Tests successful form submission by filling all fields (name, email, current address, permanent address) and verifying the output displays the entered information

Starting URL: https://demoqa.com/text-box

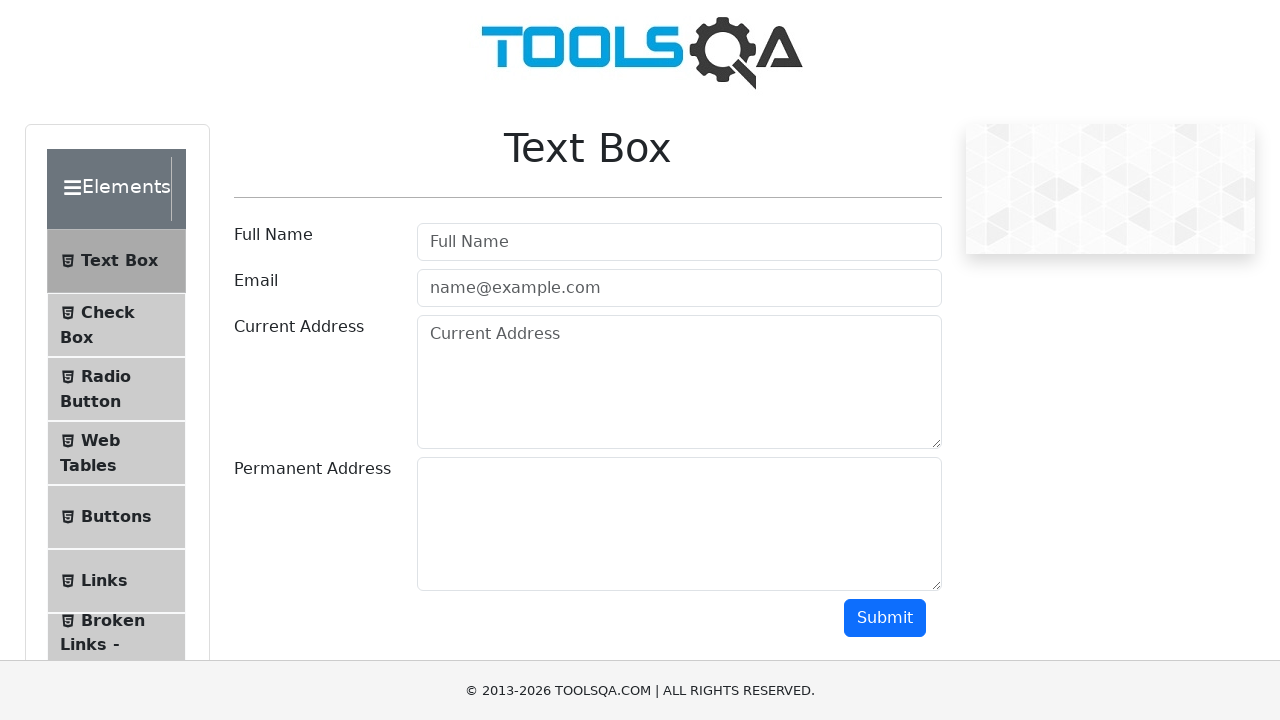

Filled full name field with 'Alex A.N.' on #userName
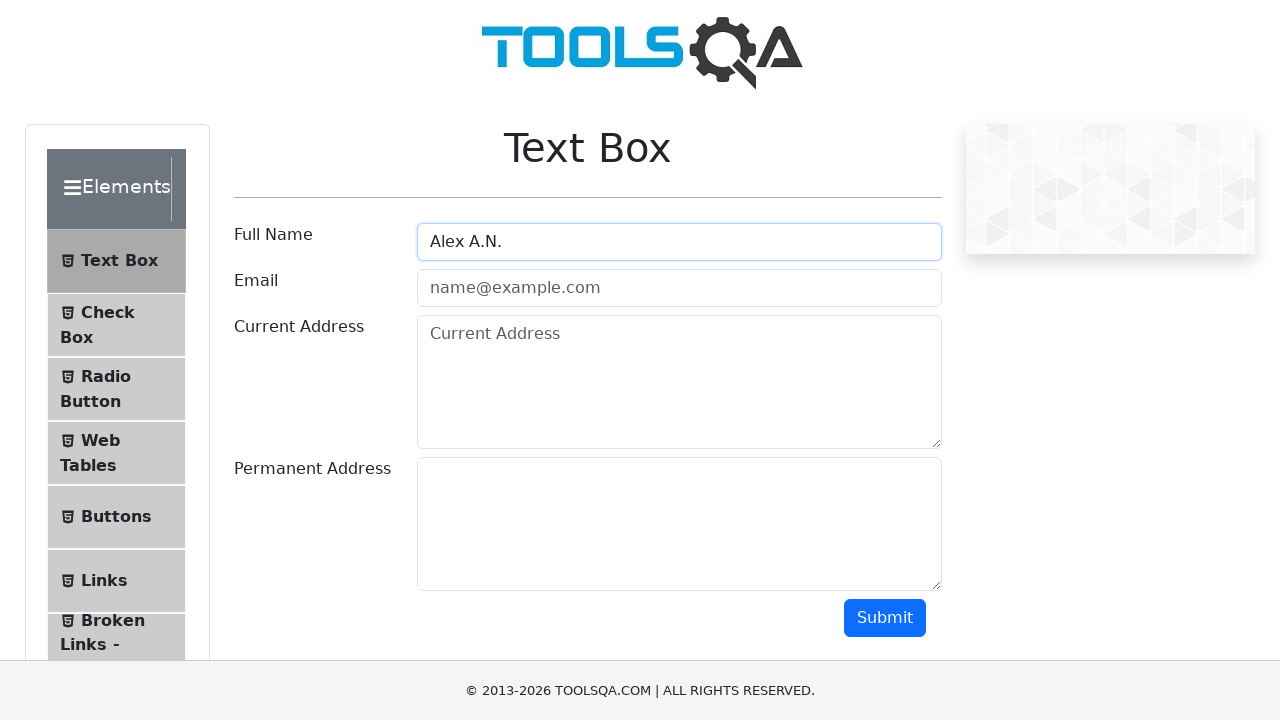

Filled email field with 'alex@gmail.com' on #userEmail
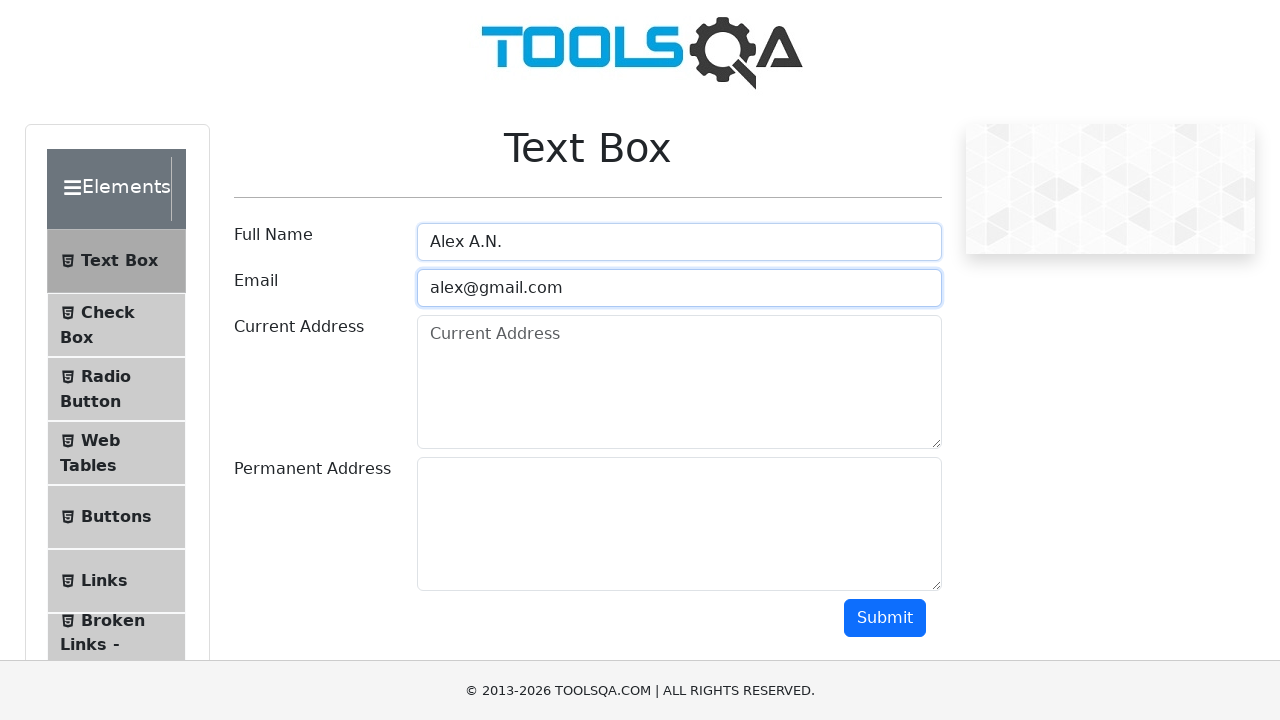

Filled current address field with 'Gurdon, Arkansas(AR), 71743' on #currentAddress
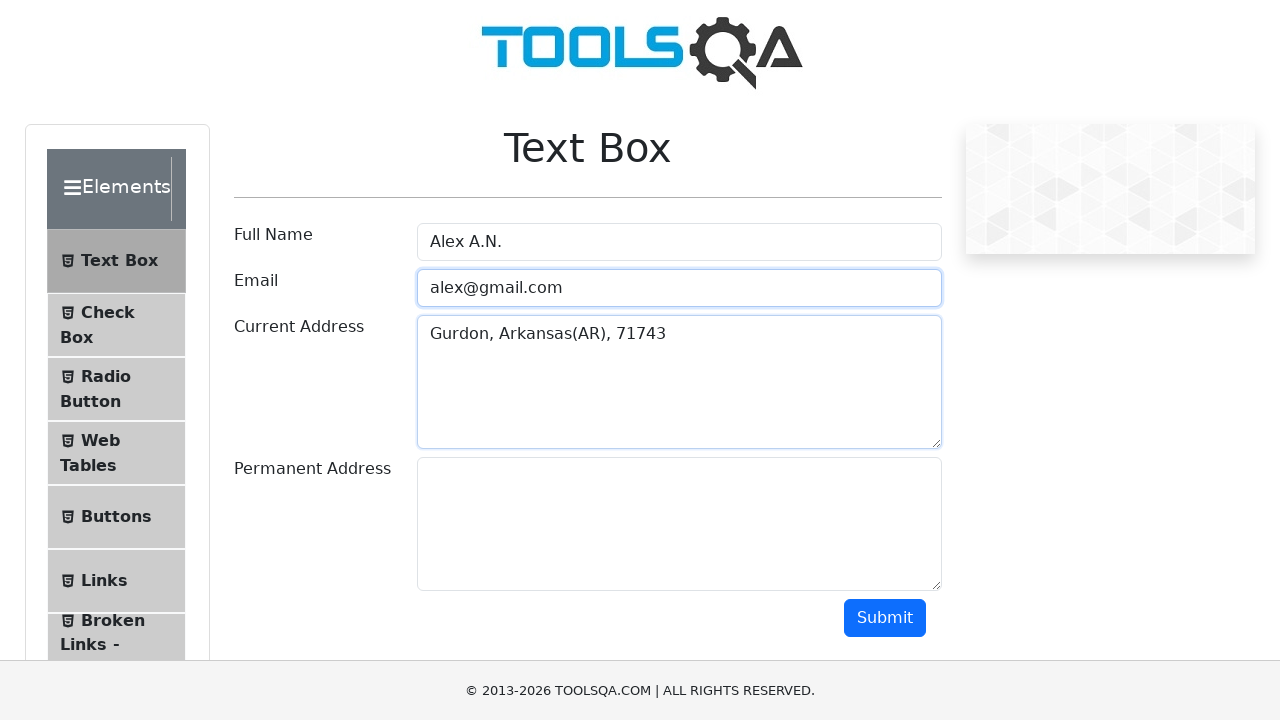

Filled permanent address field with 'Marshall, Missouri(MO), 65340' on #permanentAddress
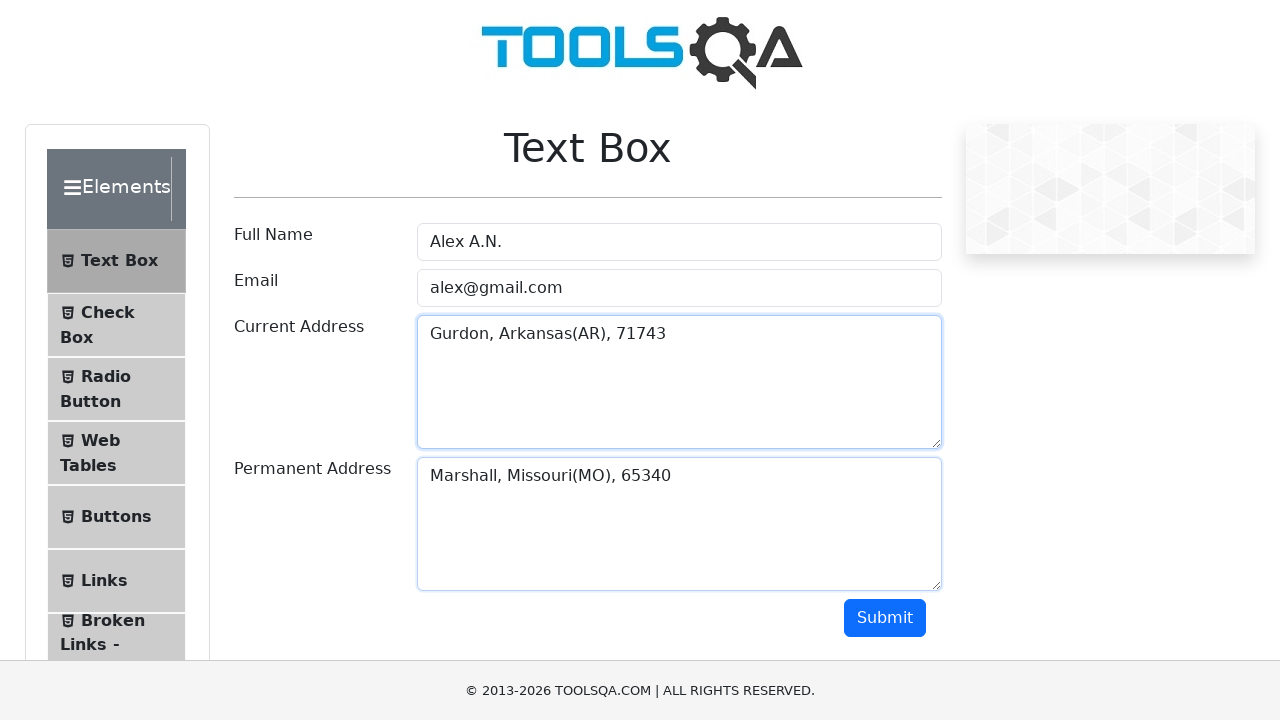

Clicked submit button to submit form at (885, 618) on #submit
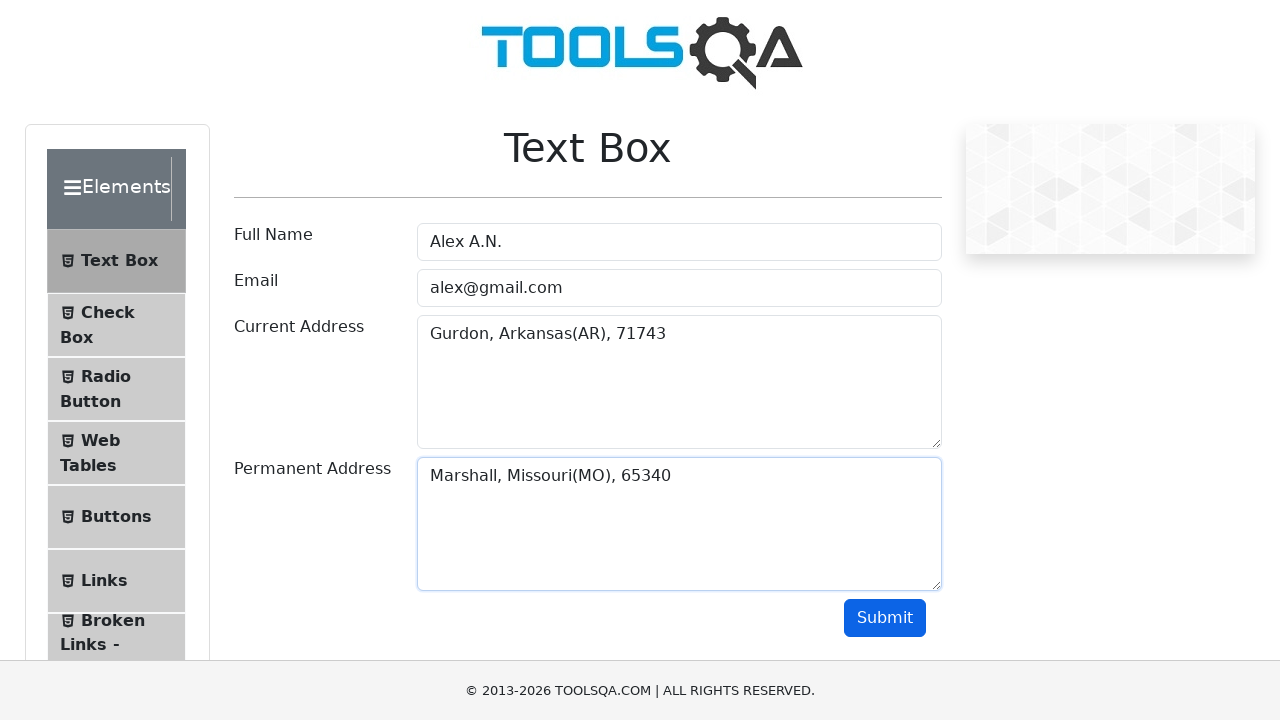

Form output section loaded and is visible
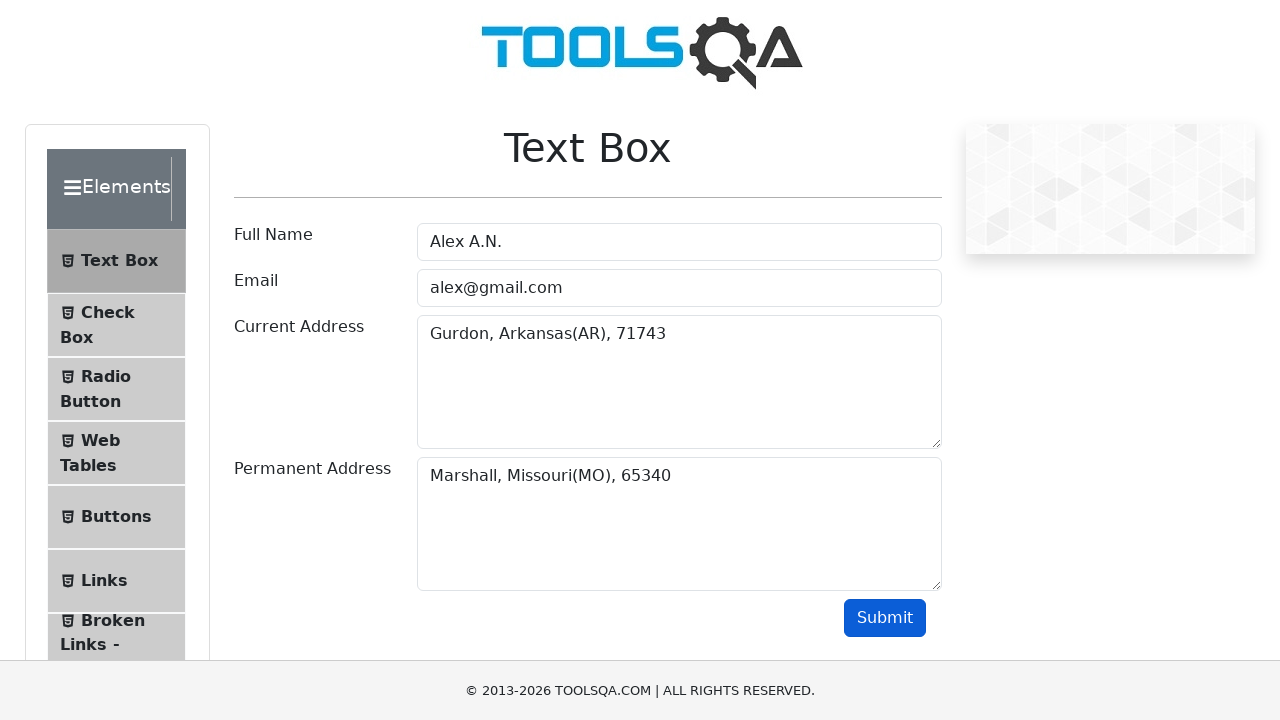

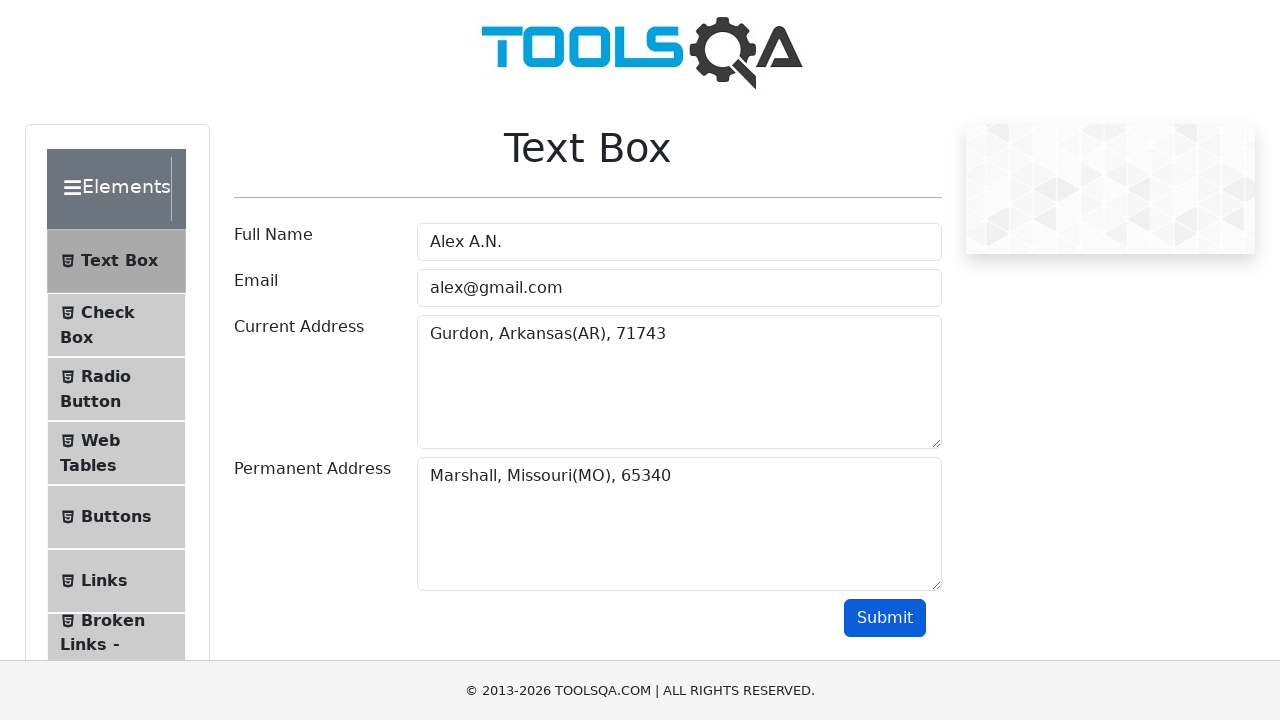